Tests that clicking the login button opens the login page and displays the login form correctly

Starting URL: https://softuni.bg

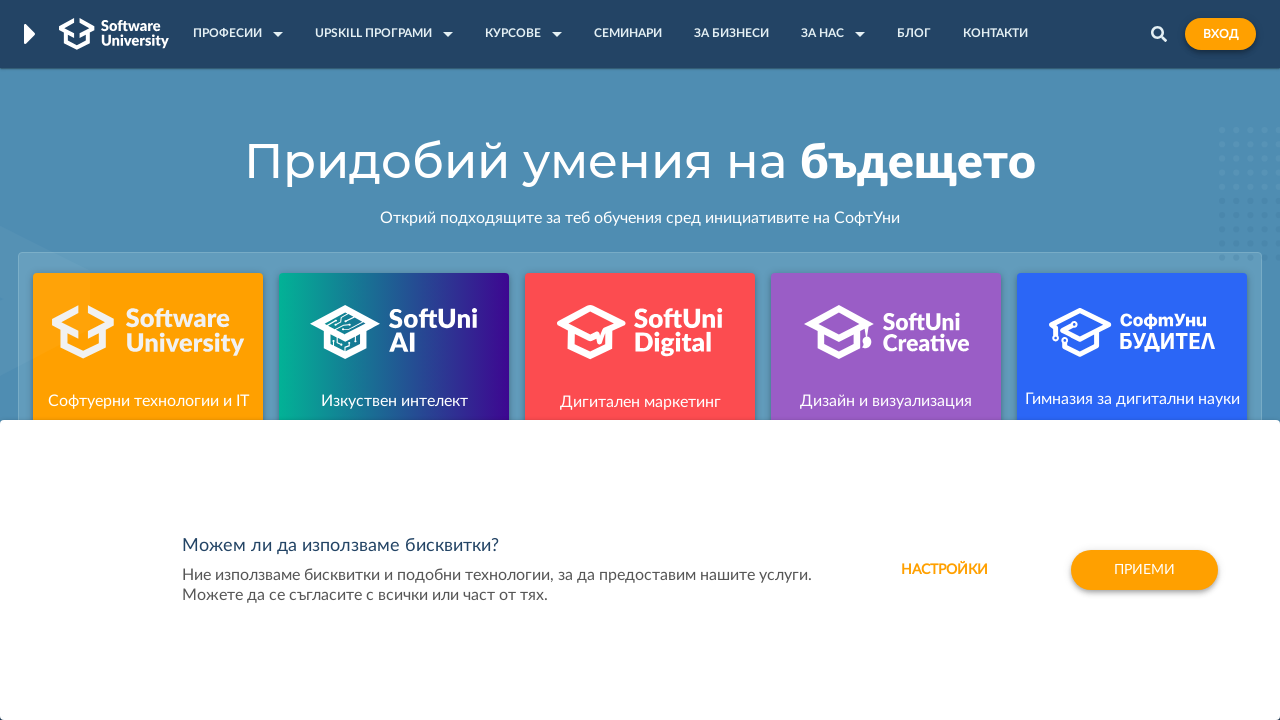

Clicked login button with Bulgarian text 'Вход' at (1220, 34) on xpath=//a[contains(.,'Вход')]
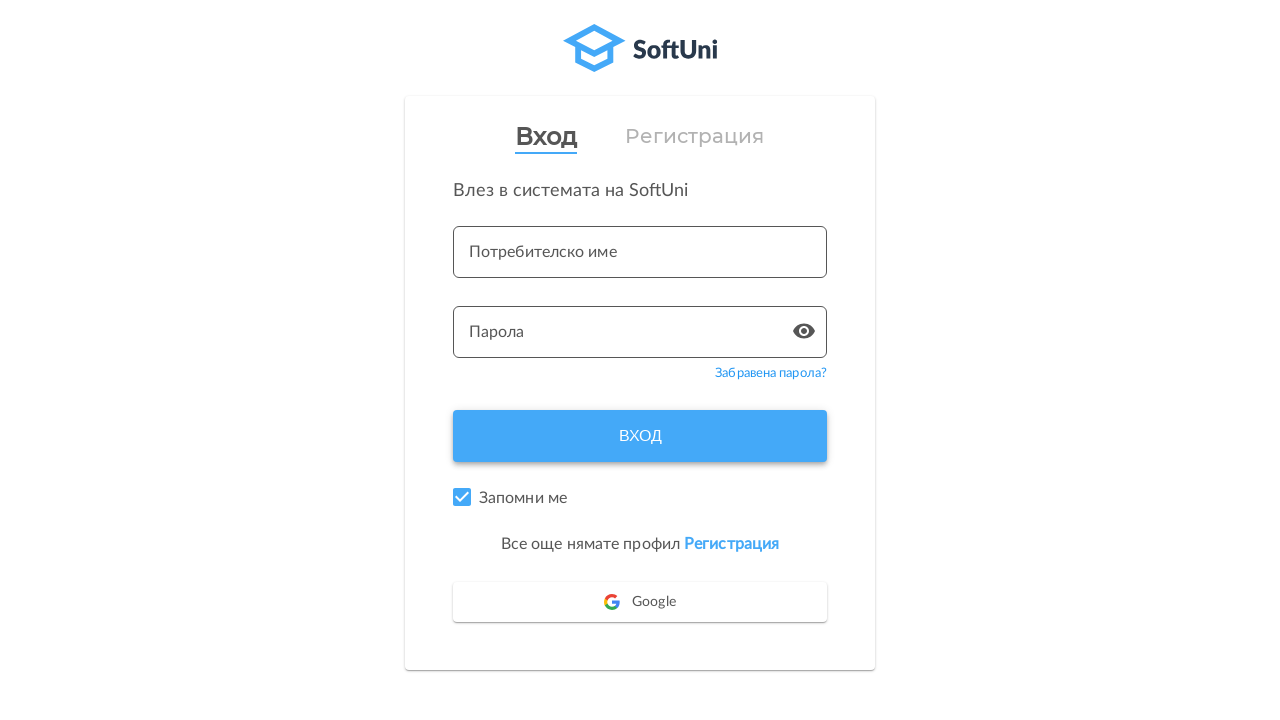

Login form is now visible on the page
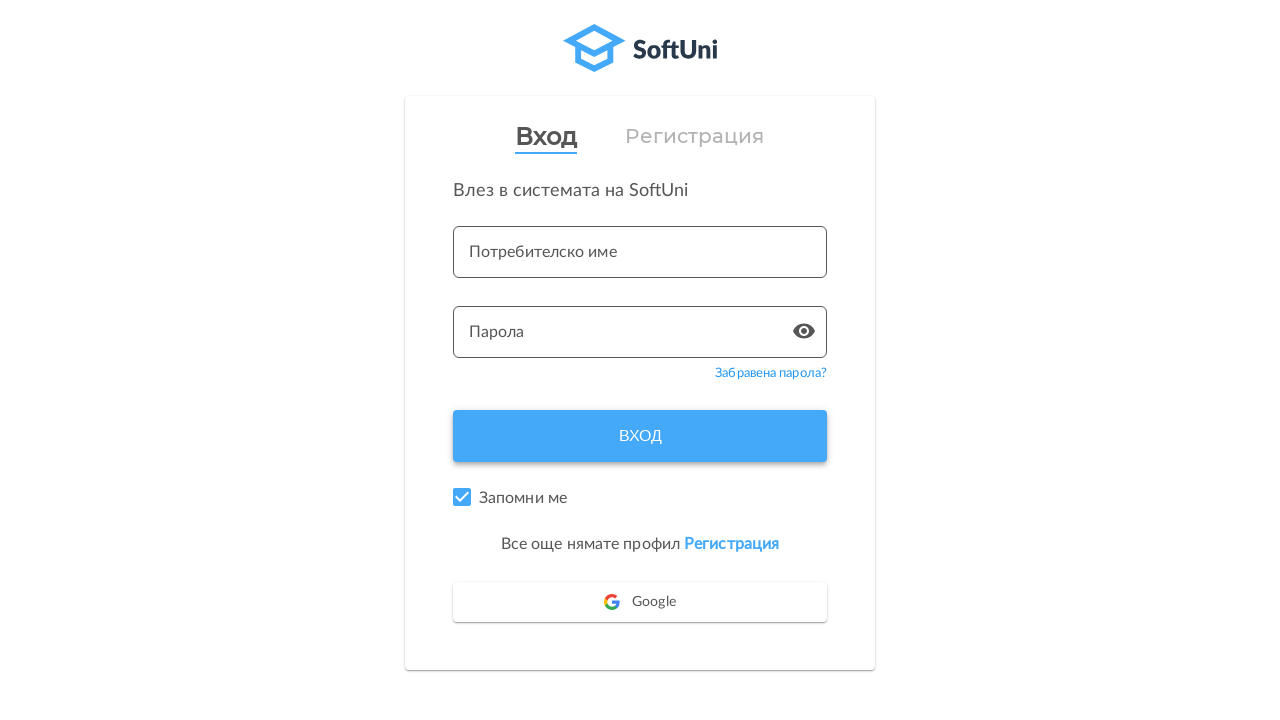

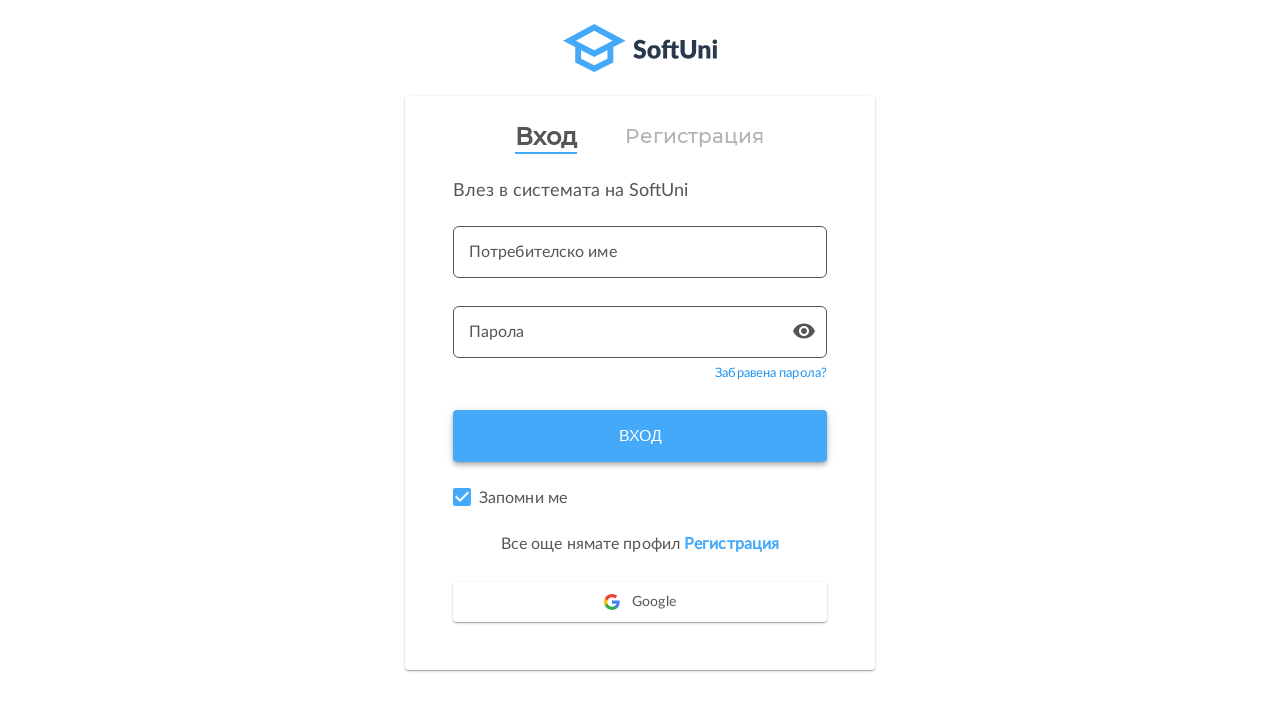